Tests a BMI calculator by entering height (feet and inches) and weight values, clicking calculate, and verifying the BMI result and category are displayed correctly.

Starting URL: https://bmi-calc-theta.vercel.app/

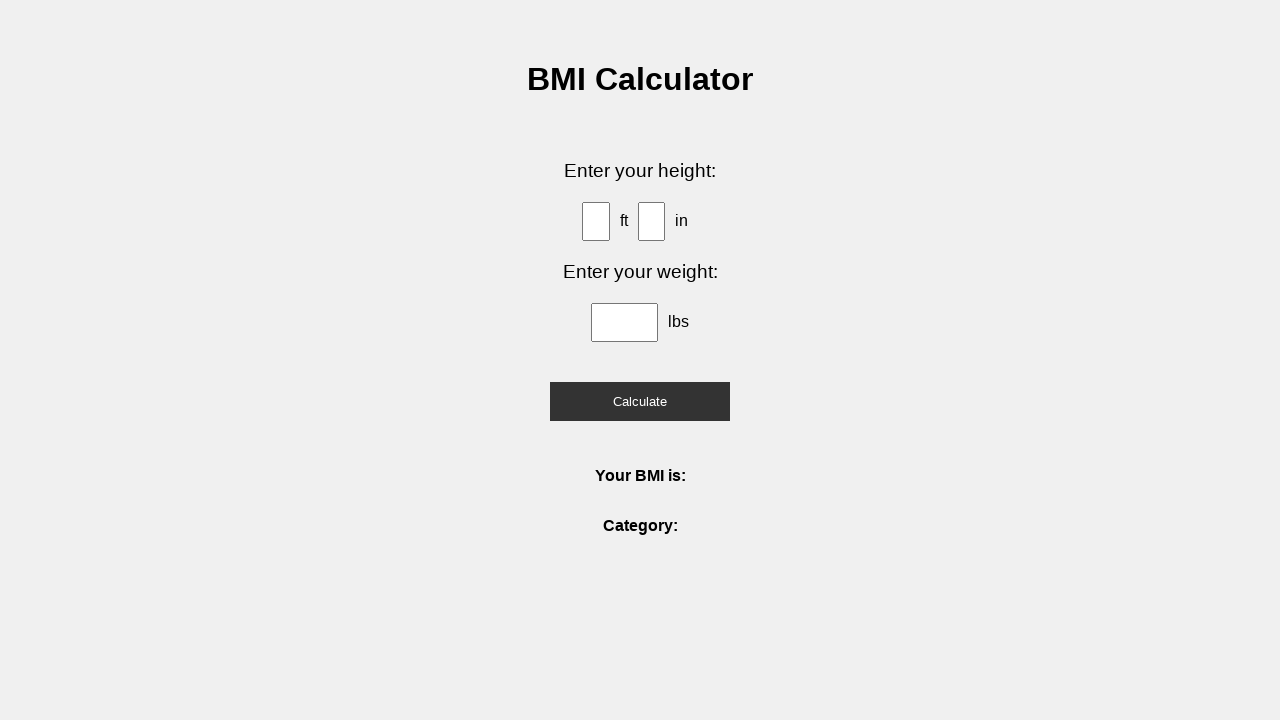

Entered height in feet: 5 on #ft
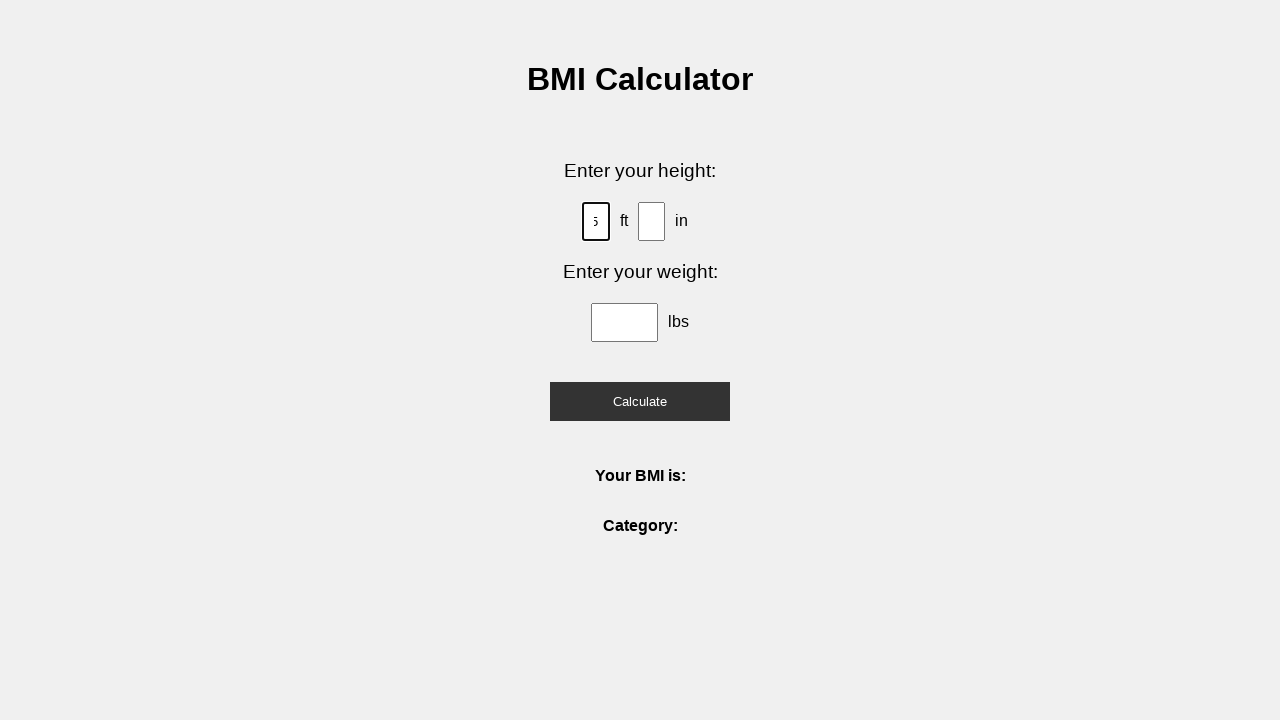

Entered height in inches: 10 on #in
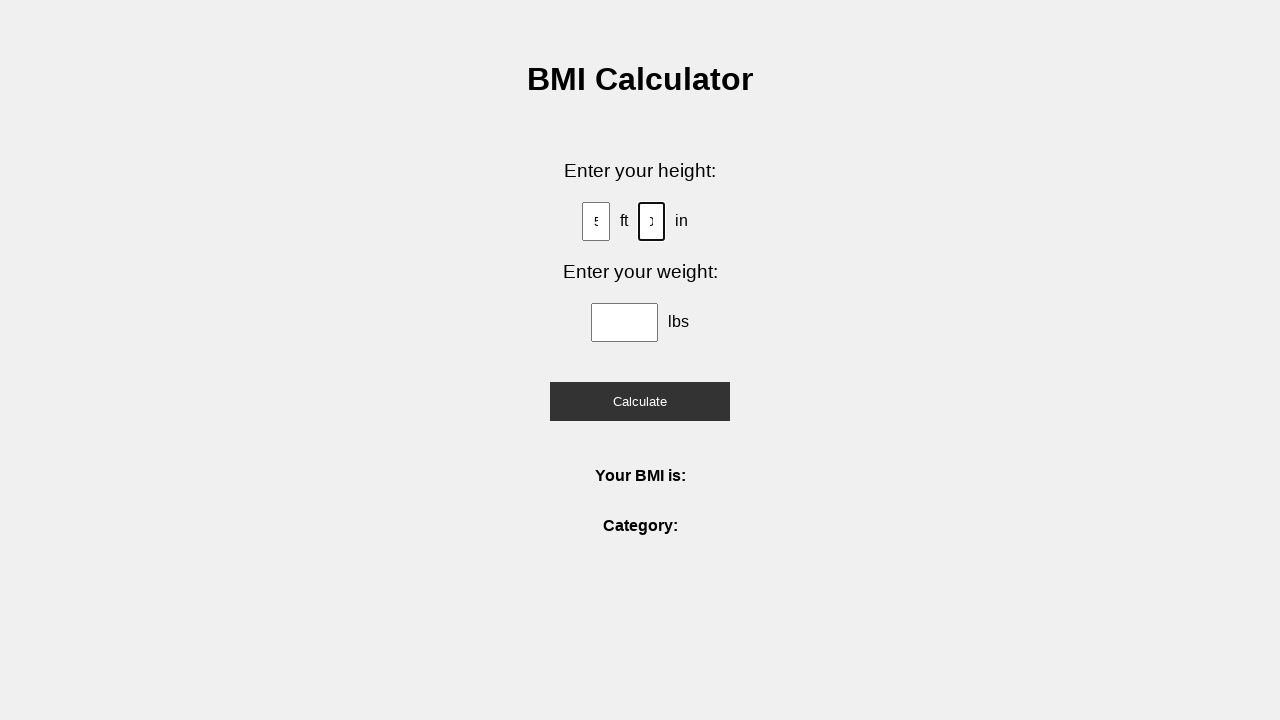

Entered weight in pounds: 160 on #weight
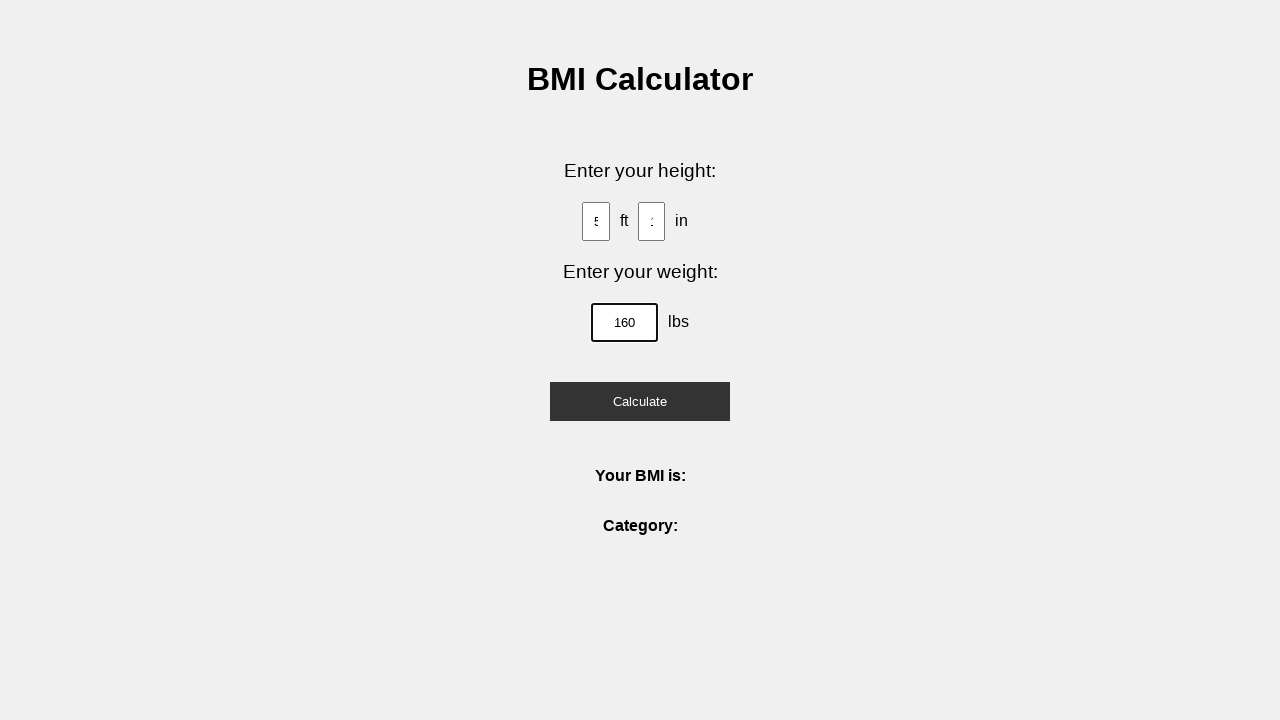

Clicked calculate button at (640, 401) on button
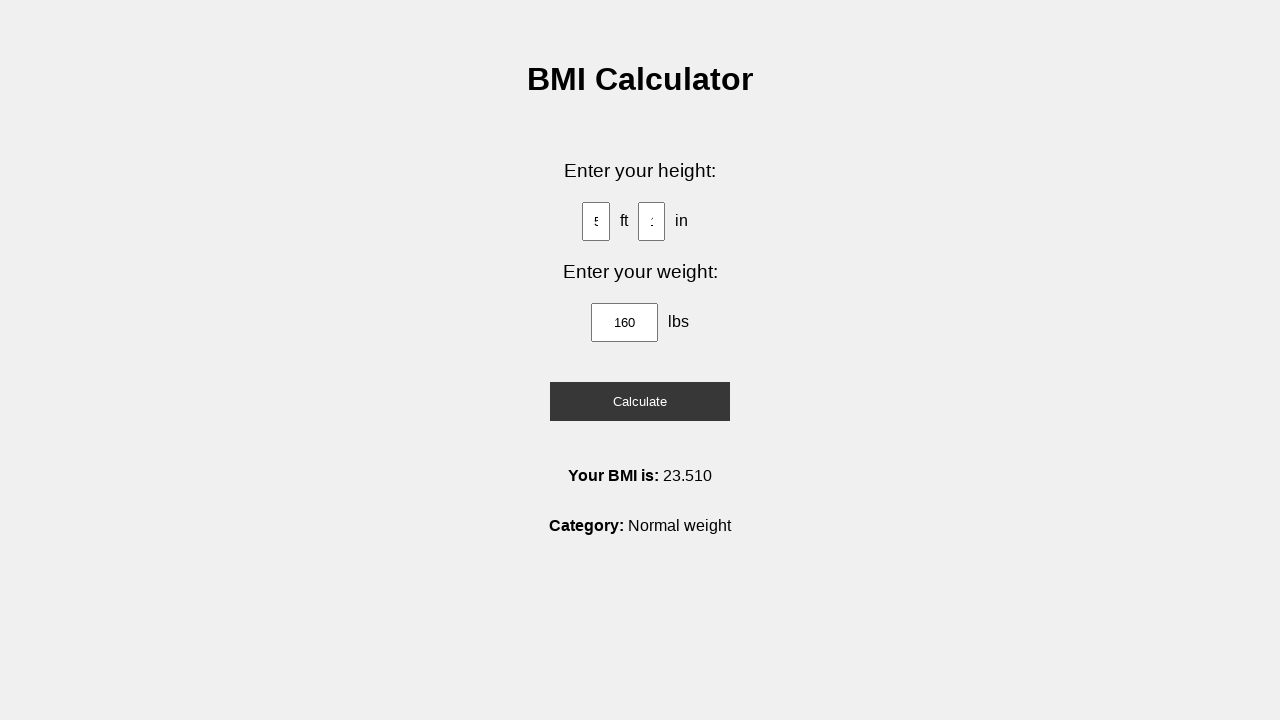

BMI result displayed
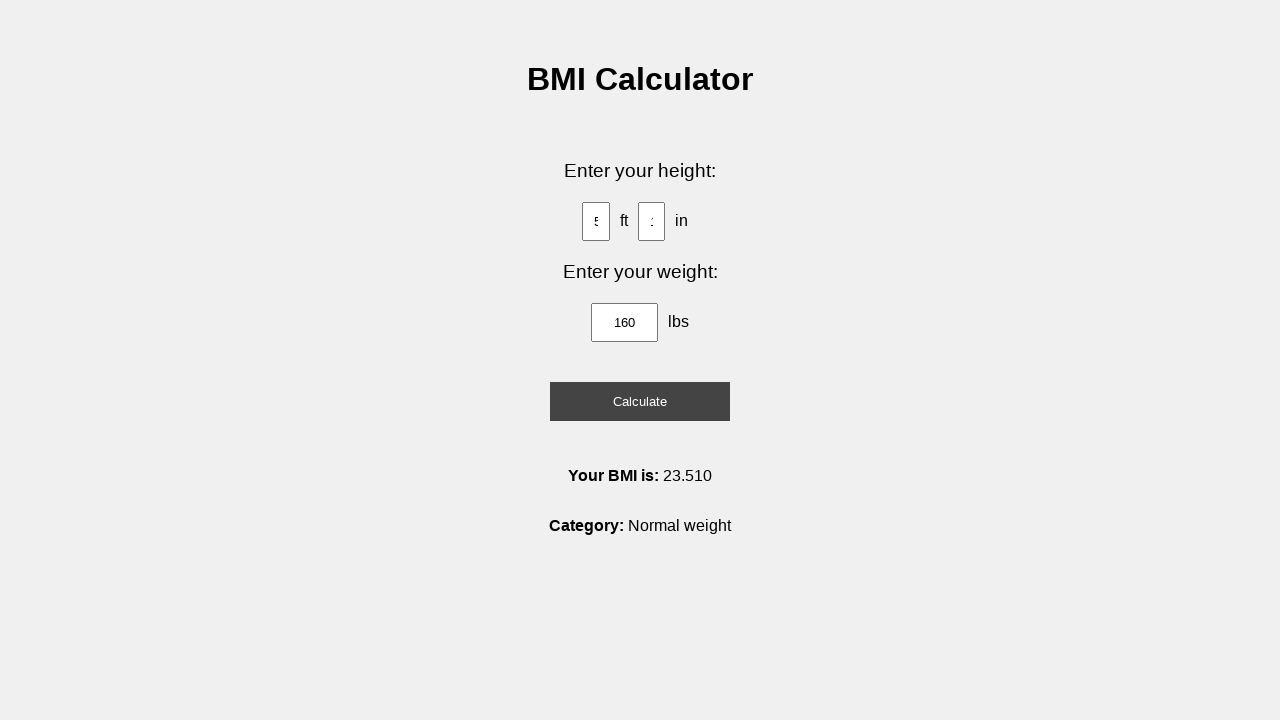

BMI category displayed
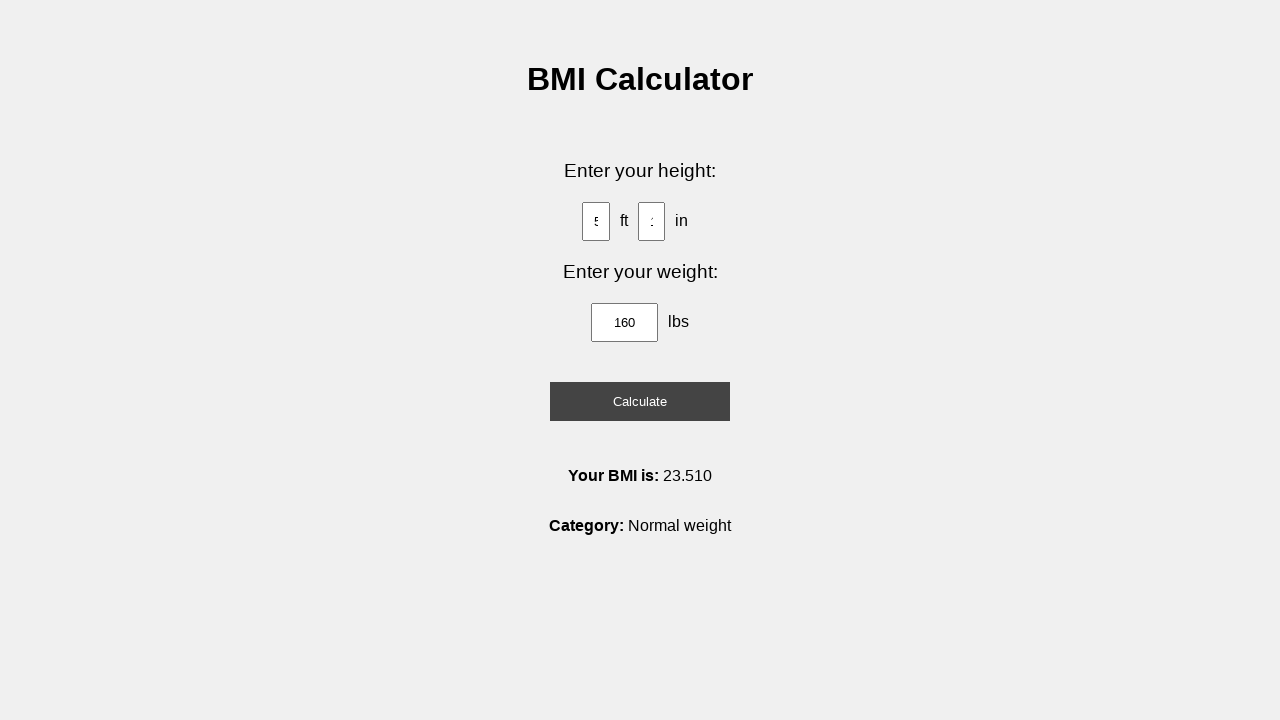

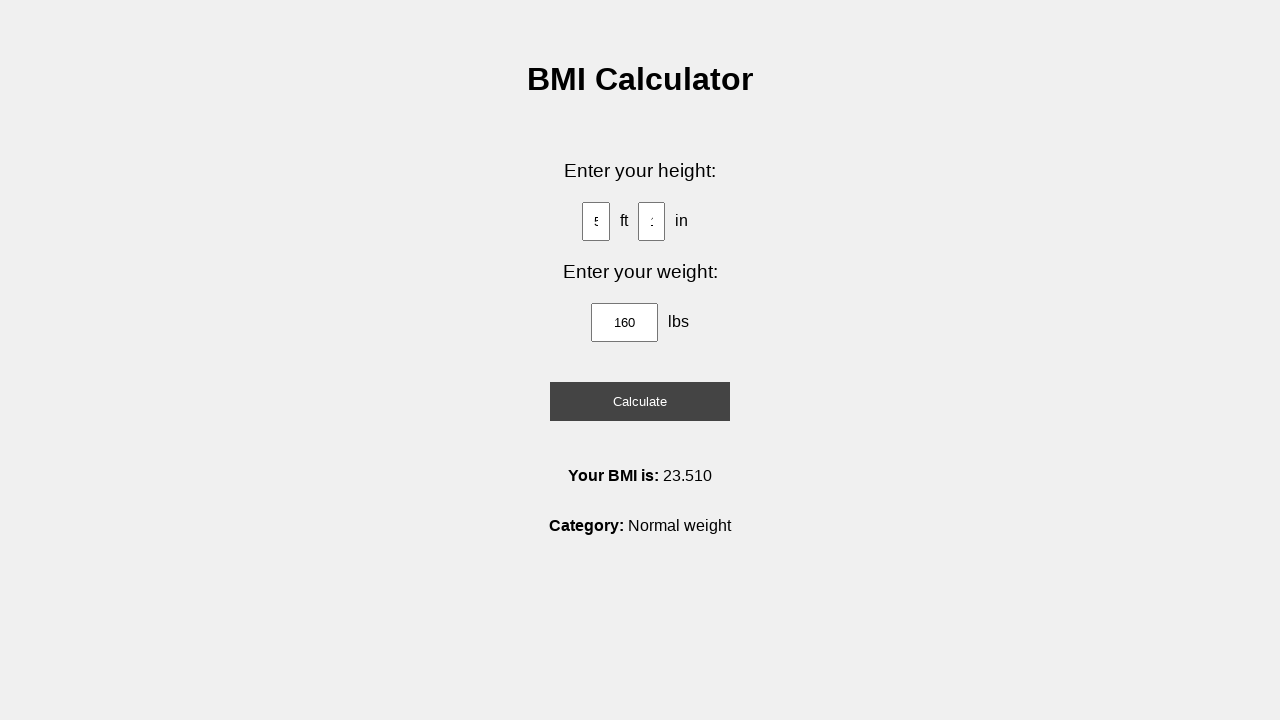